Tests prompt alert by clicking a button, entering text in the prompt, accepting it, and verifying the entered text appears in results

Starting URL: https://demoqa.com/alerts

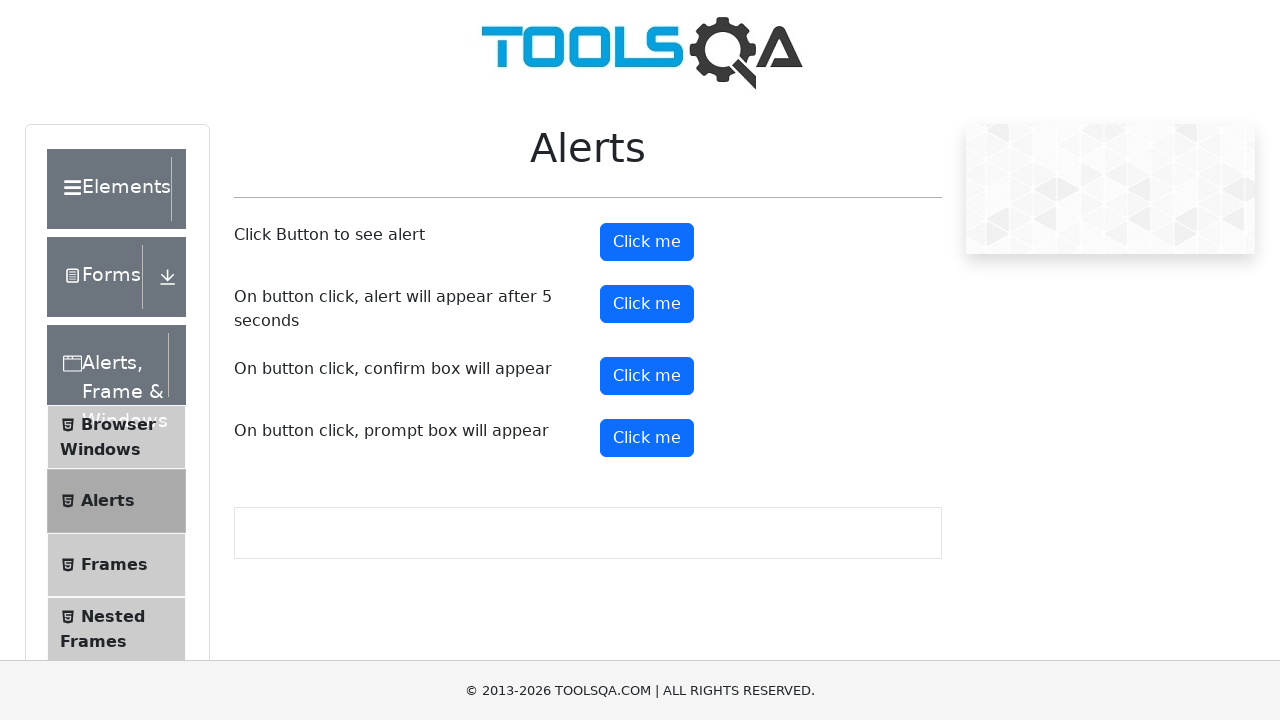

Set up dialog handler to accept prompt with text 'Erol'
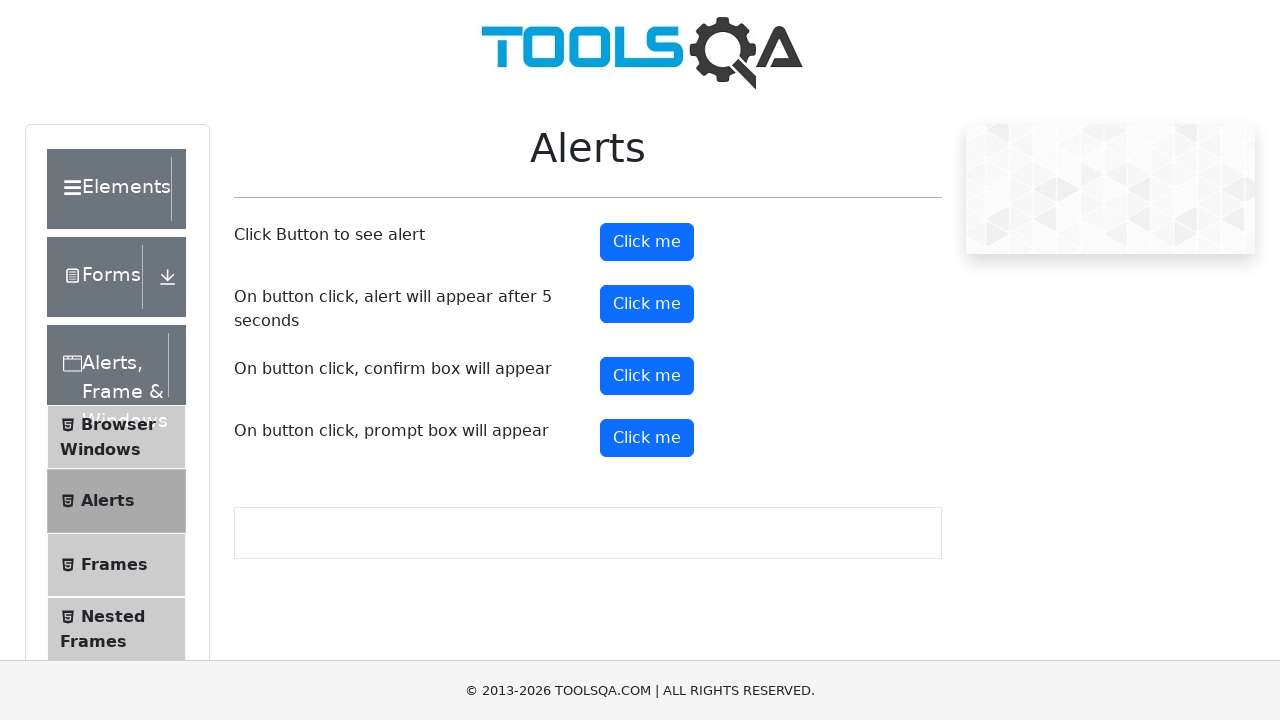

Clicked button to trigger prompt alert at (647, 438) on xpath=(//button)[5]
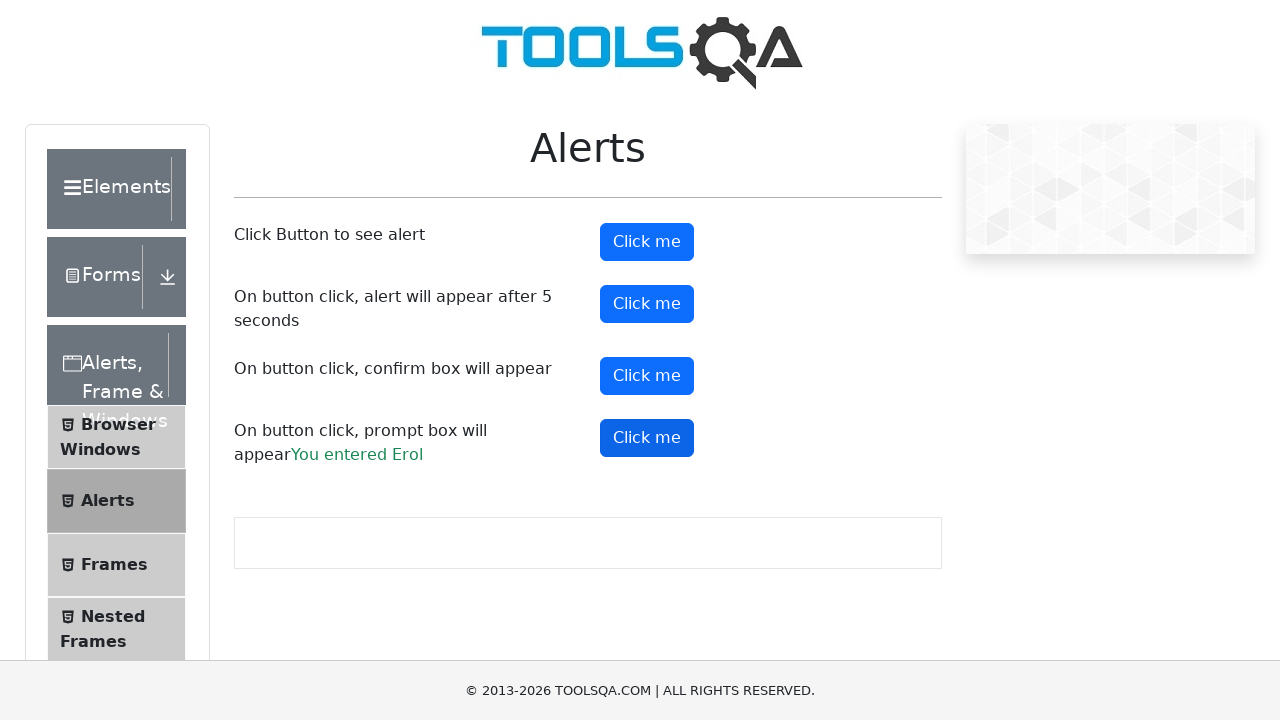

Retrieved prompt result text from #promptResult element
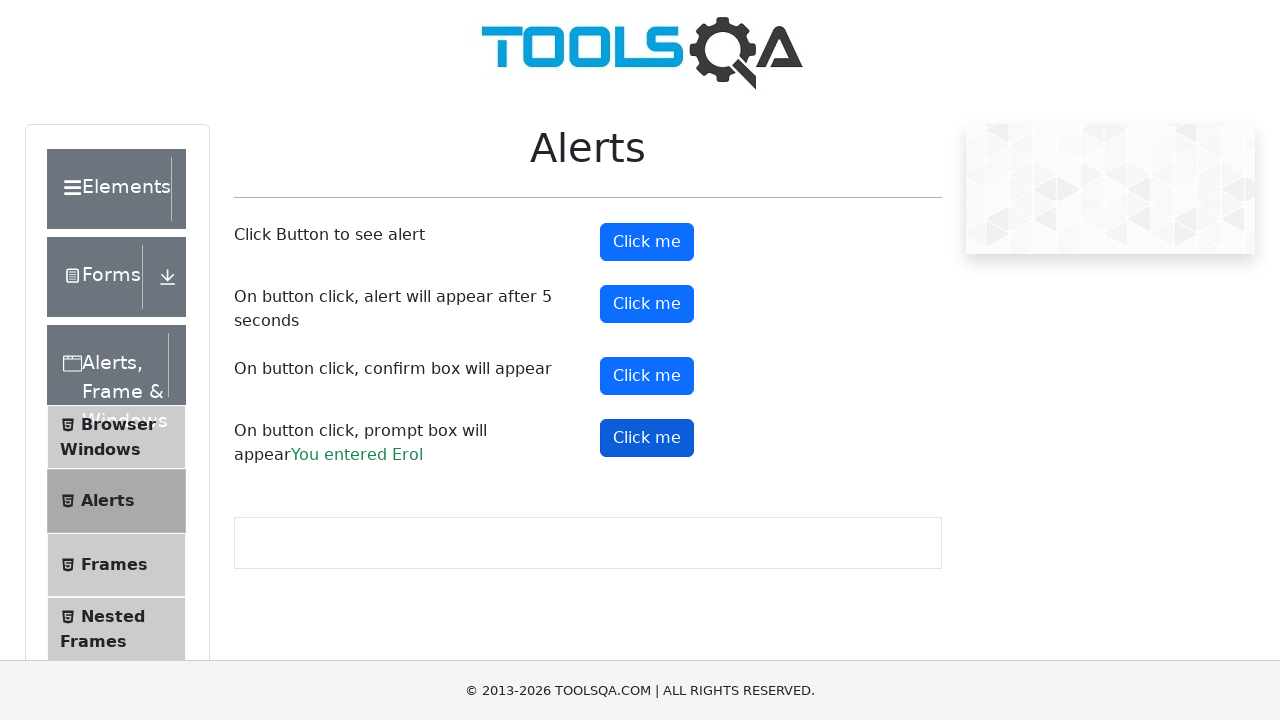

Verified that 'Erol' appears in the prompt result
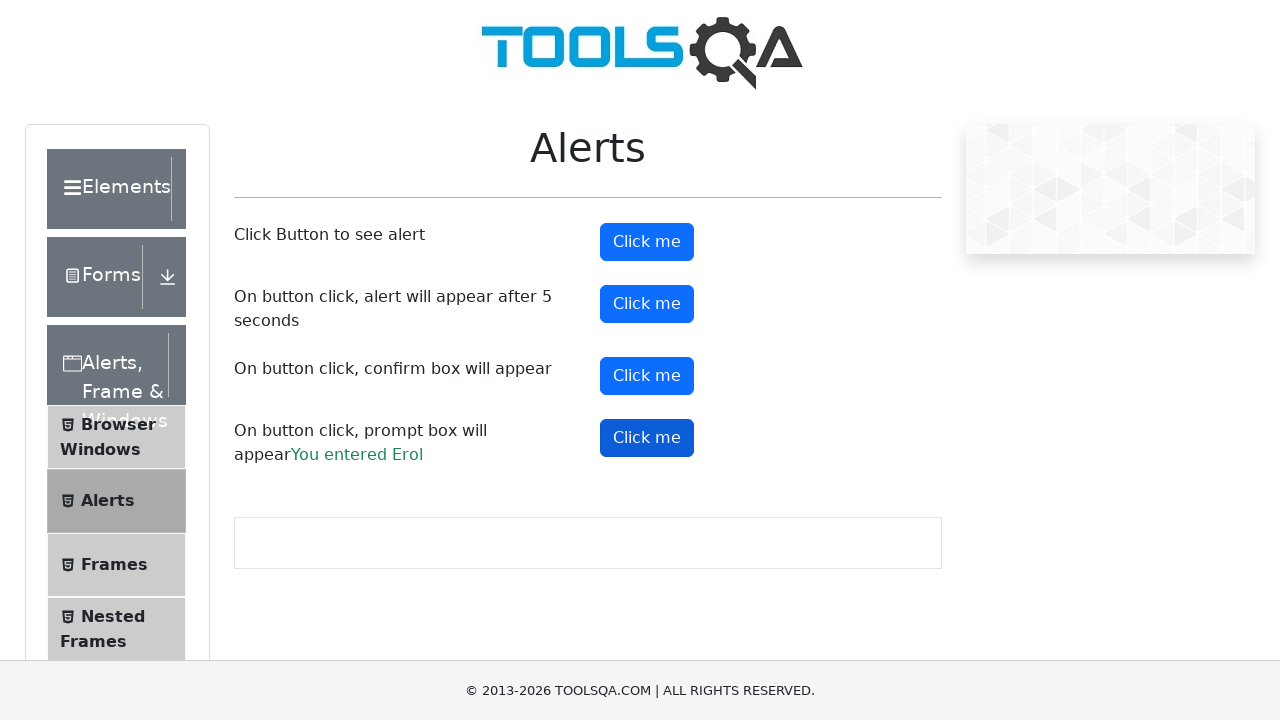

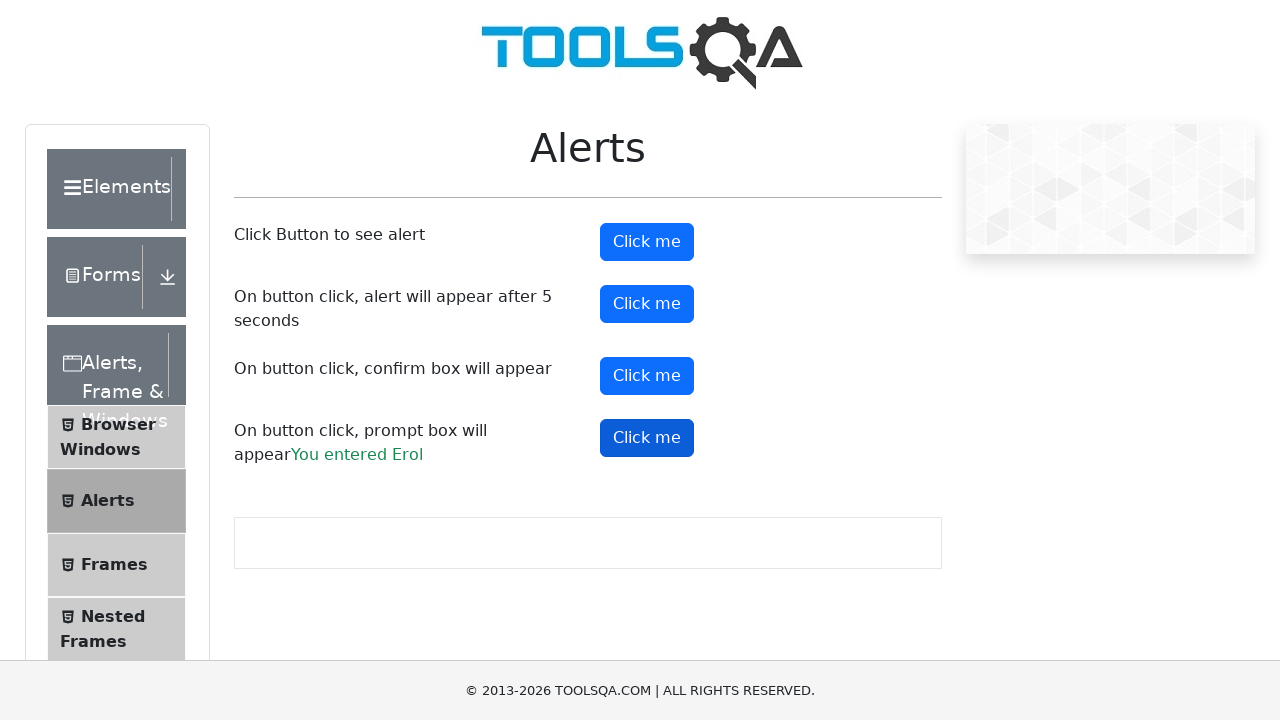